Tests input field by locating element by name attribute and entering text

Starting URL: http://sahitest.com/demo/formTest.htm

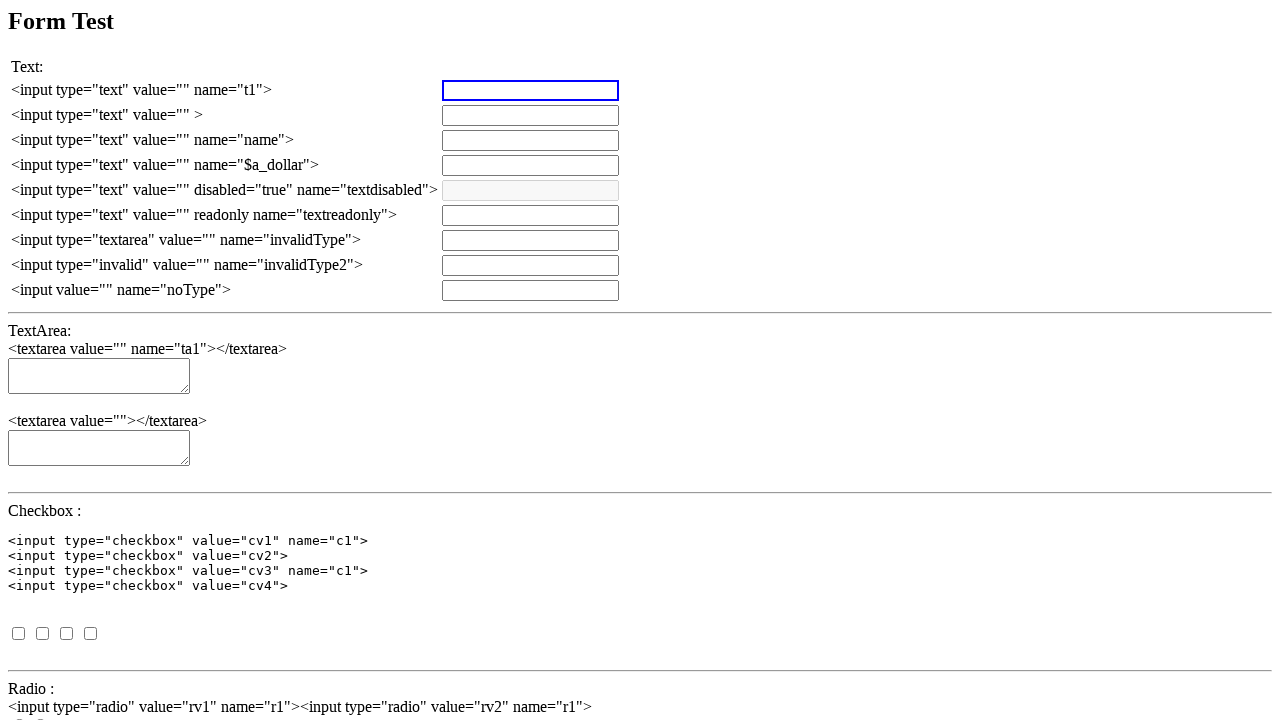

Set up dialog handler to accept alert popups
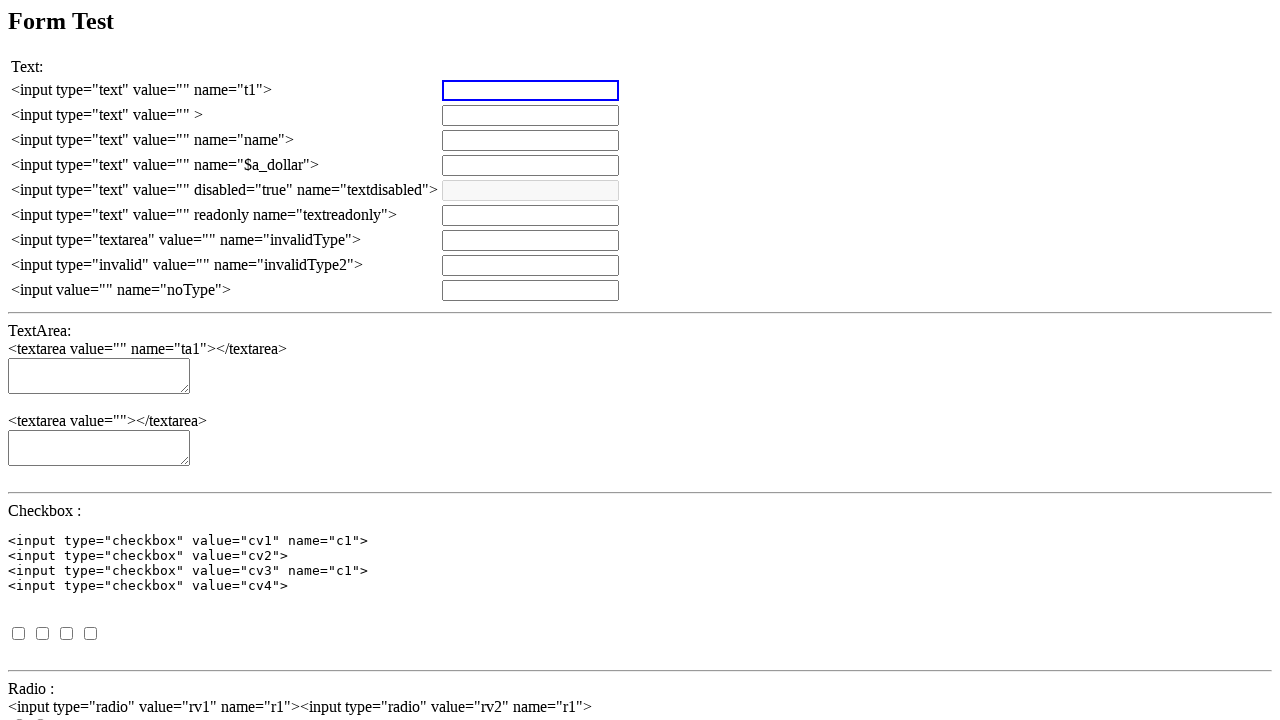

Cleared input field with name 't1' on input[name='t1']
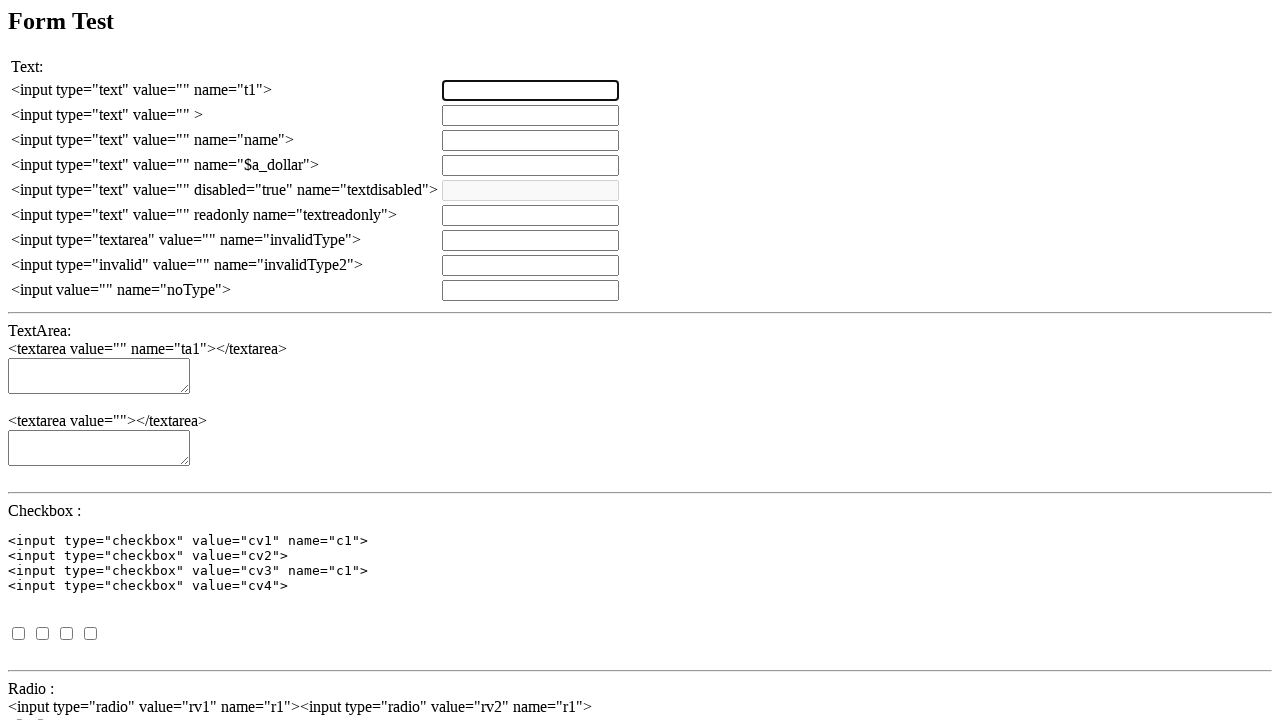

Entered test input '测试输入' into field with name 't1' on input[name='t1']
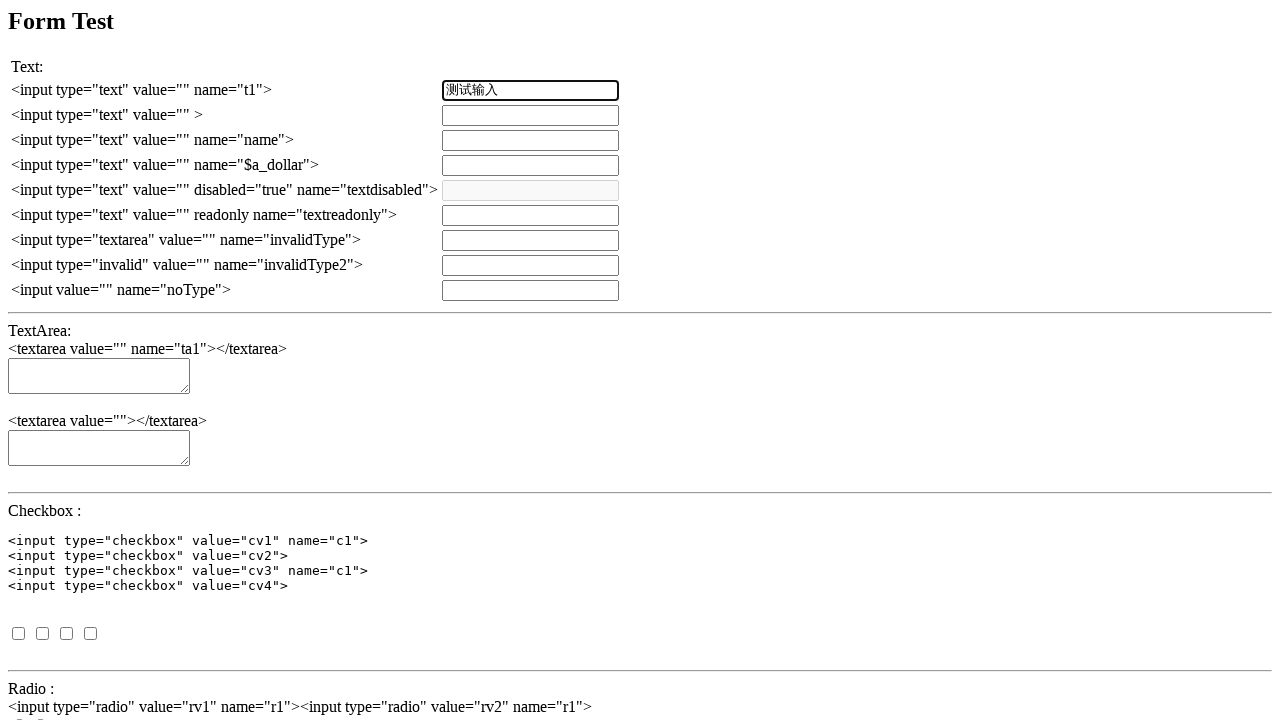

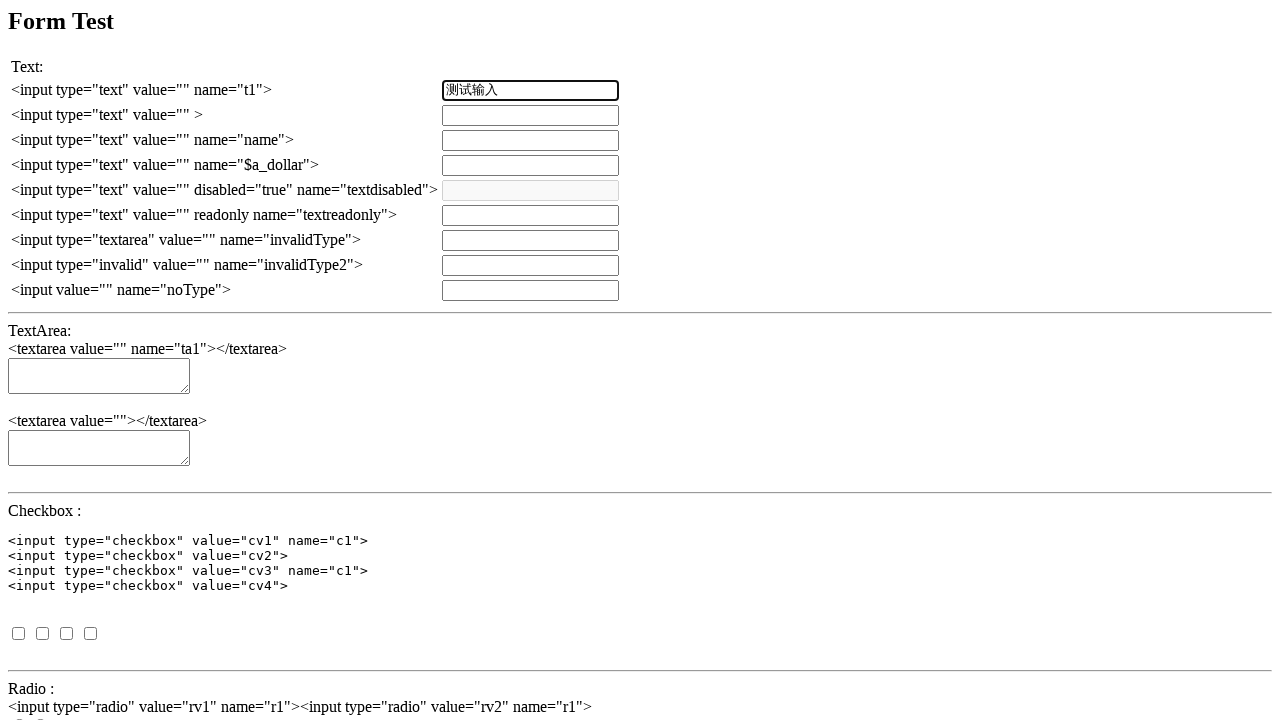